Tests keyboard actions including typing text, selecting all with Ctrl+A, copying with Ctrl+C, tabbing to next field, and pasting with Ctrl+V on a text comparison tool.

Starting URL: https://gotranscript.com/text-compare

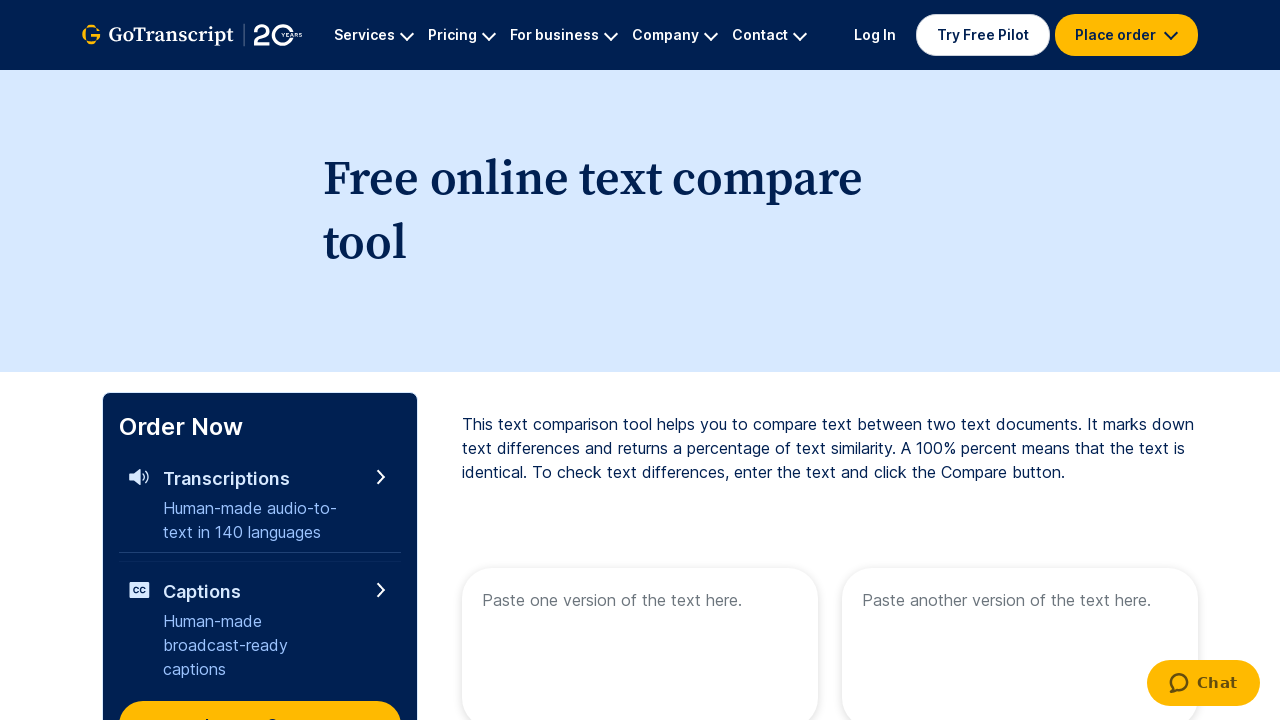

Typed 'welcome to automation' into the first text area on [name="text1"]
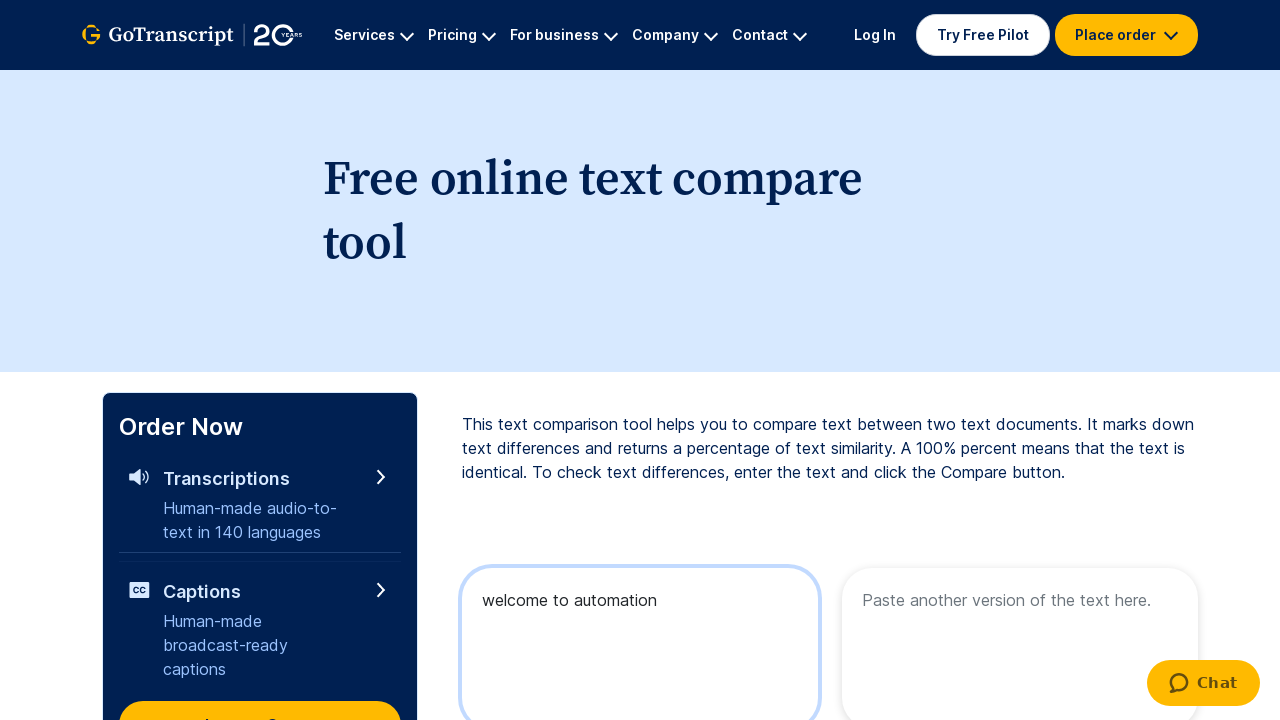

Selected all text with Ctrl+A
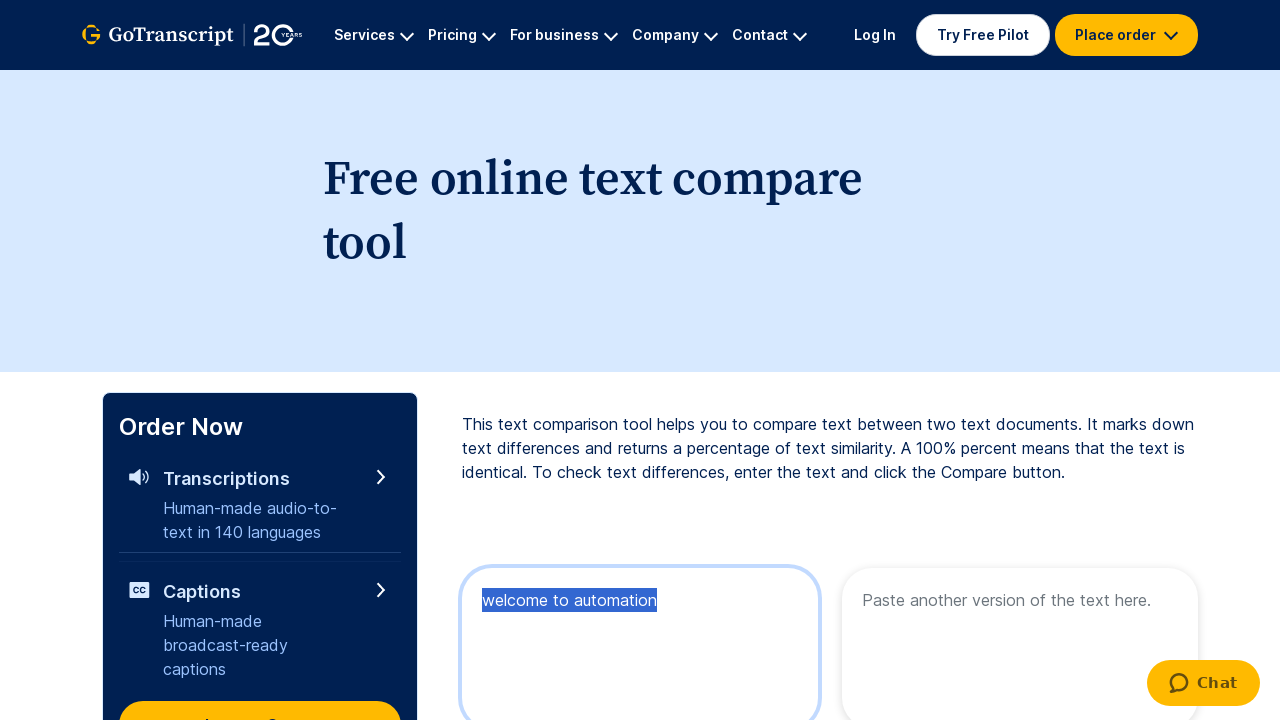

Copied selected text with Ctrl+C
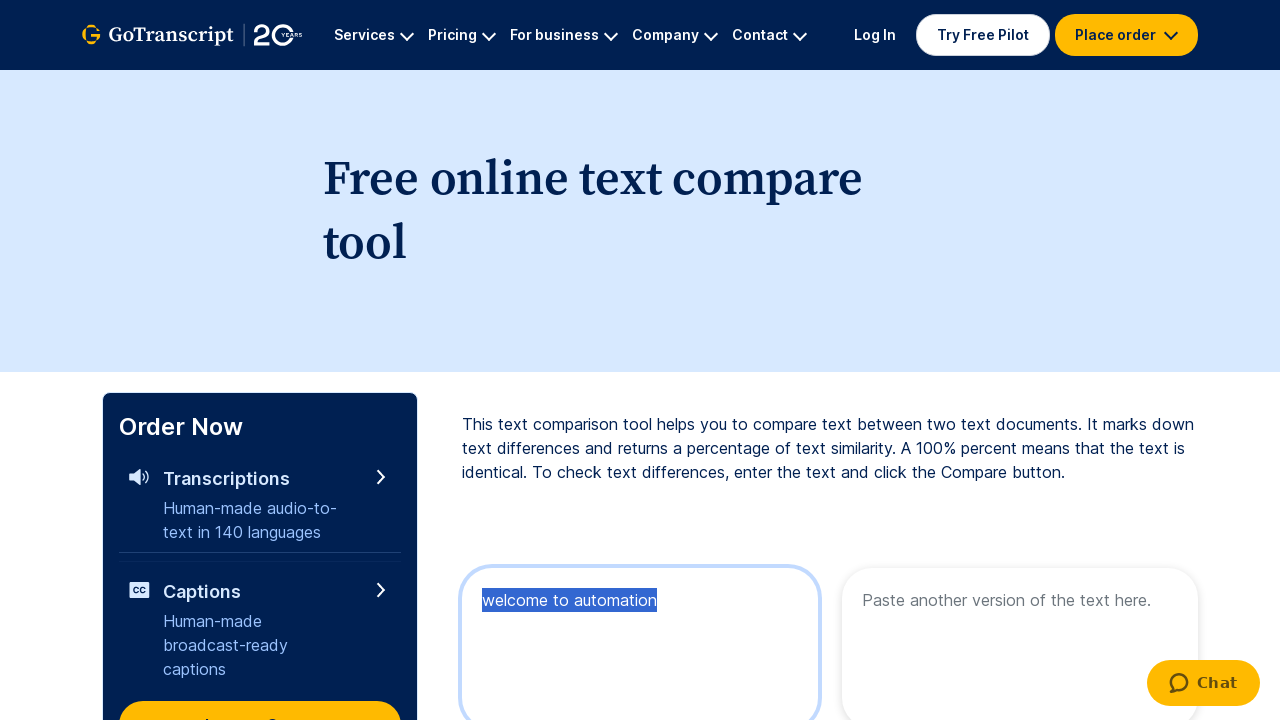

Pressed Tab key down to move to next field
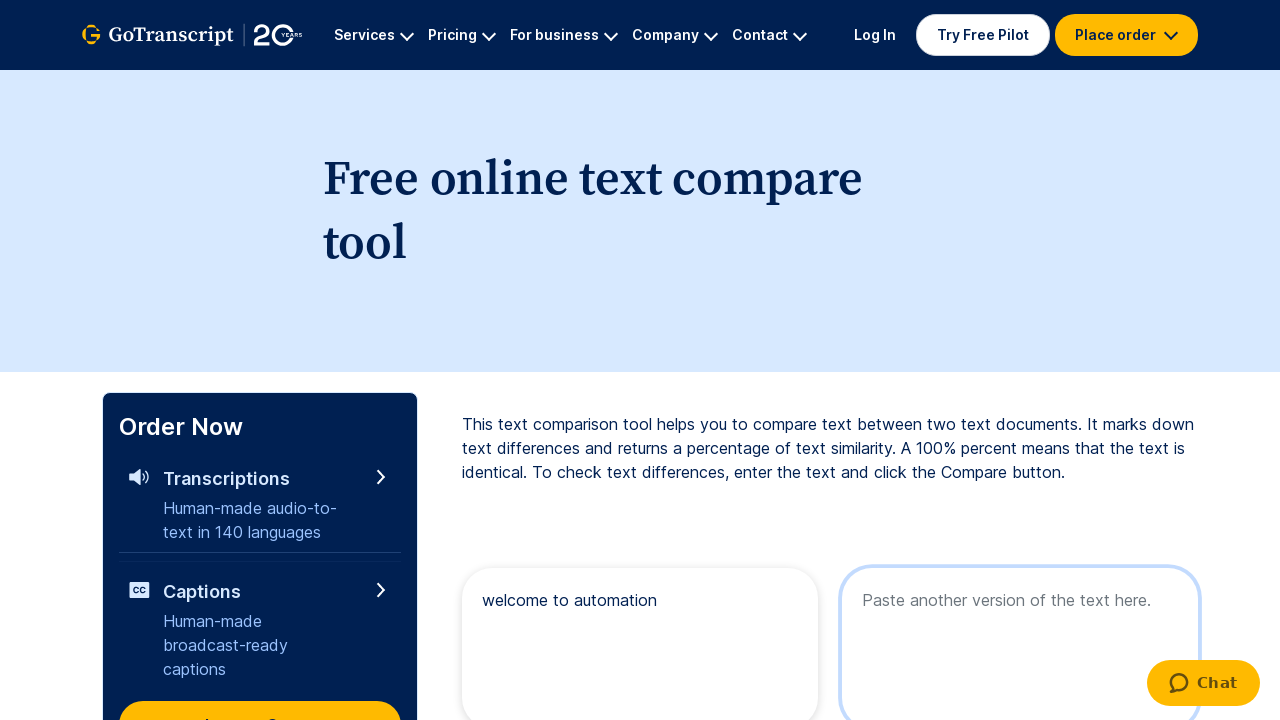

Released Tab key
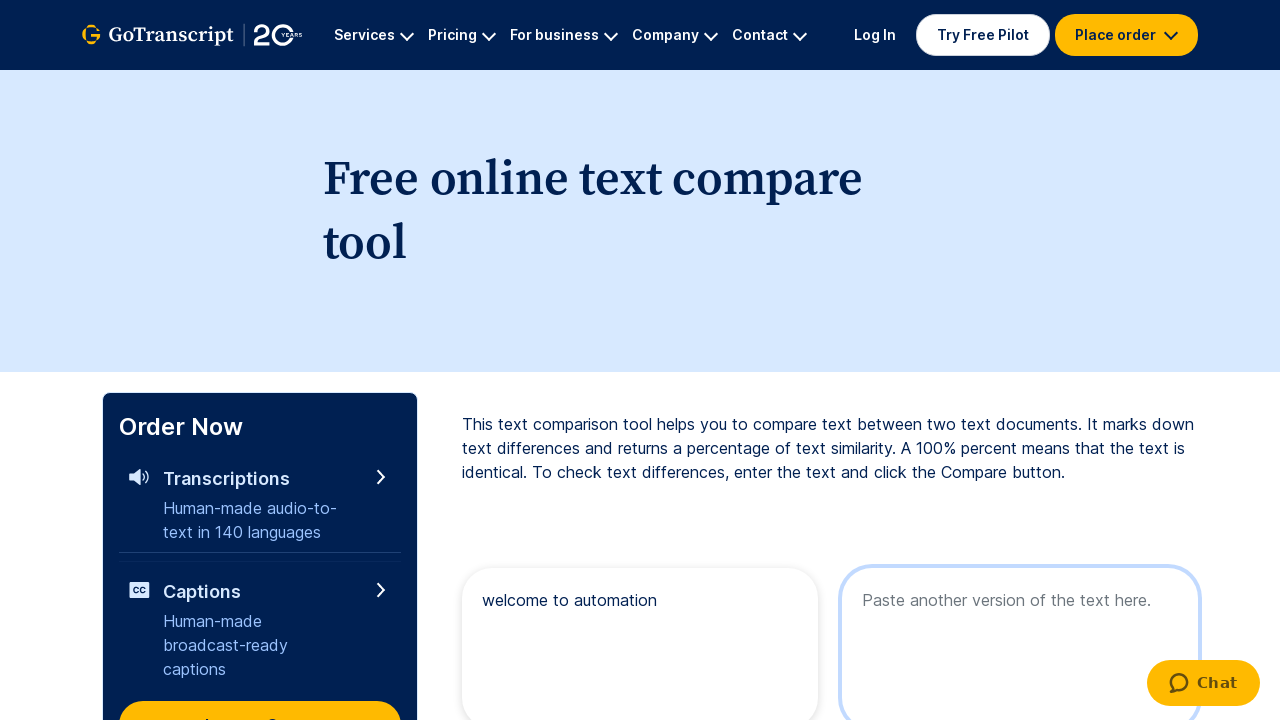

Pasted copied text with Ctrl+V into the second field
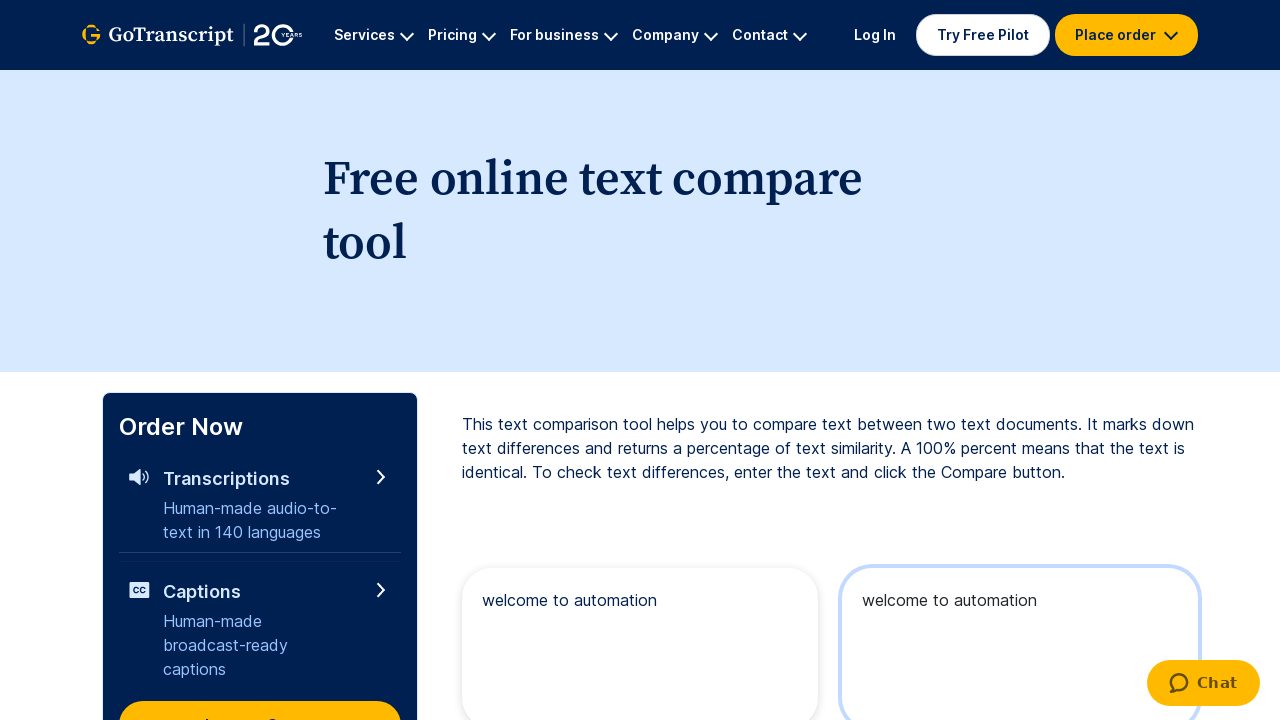

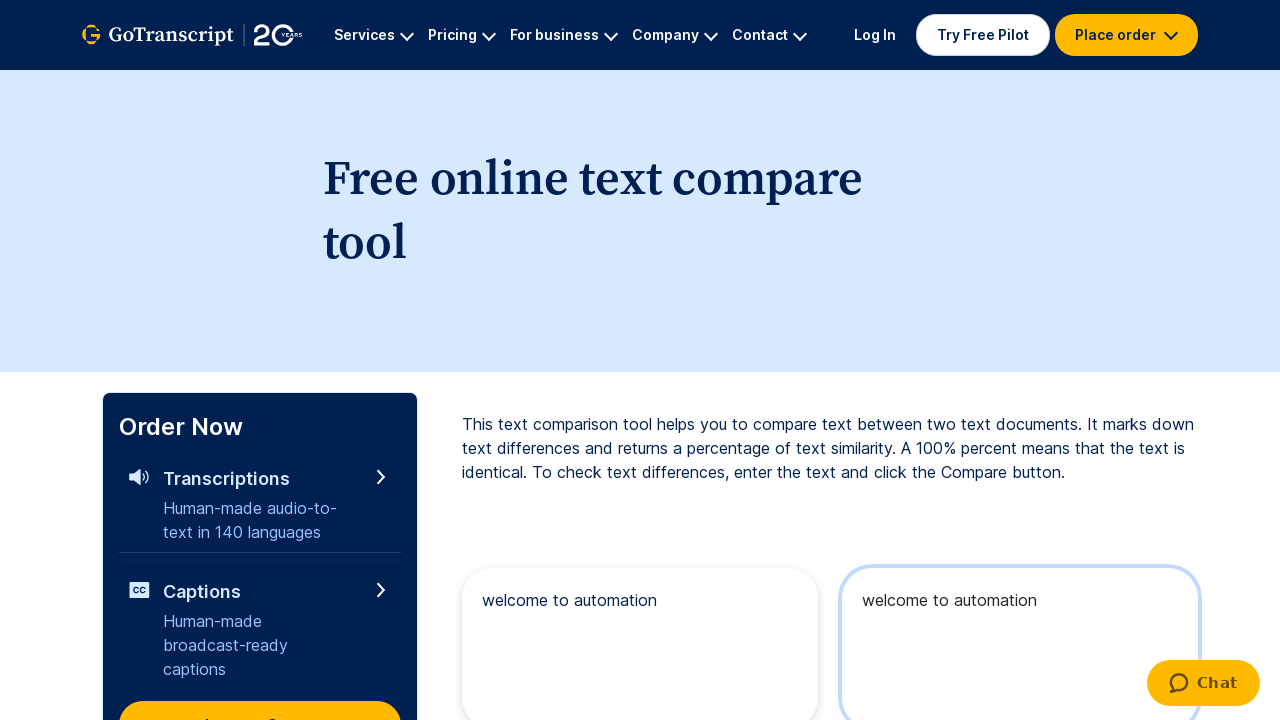